Navigates to the Vtiger CRM demo page and loads it. The test only opens the page without performing any additional actions.

Starting URL: https://demo.vtiger.com/vtigercrm/

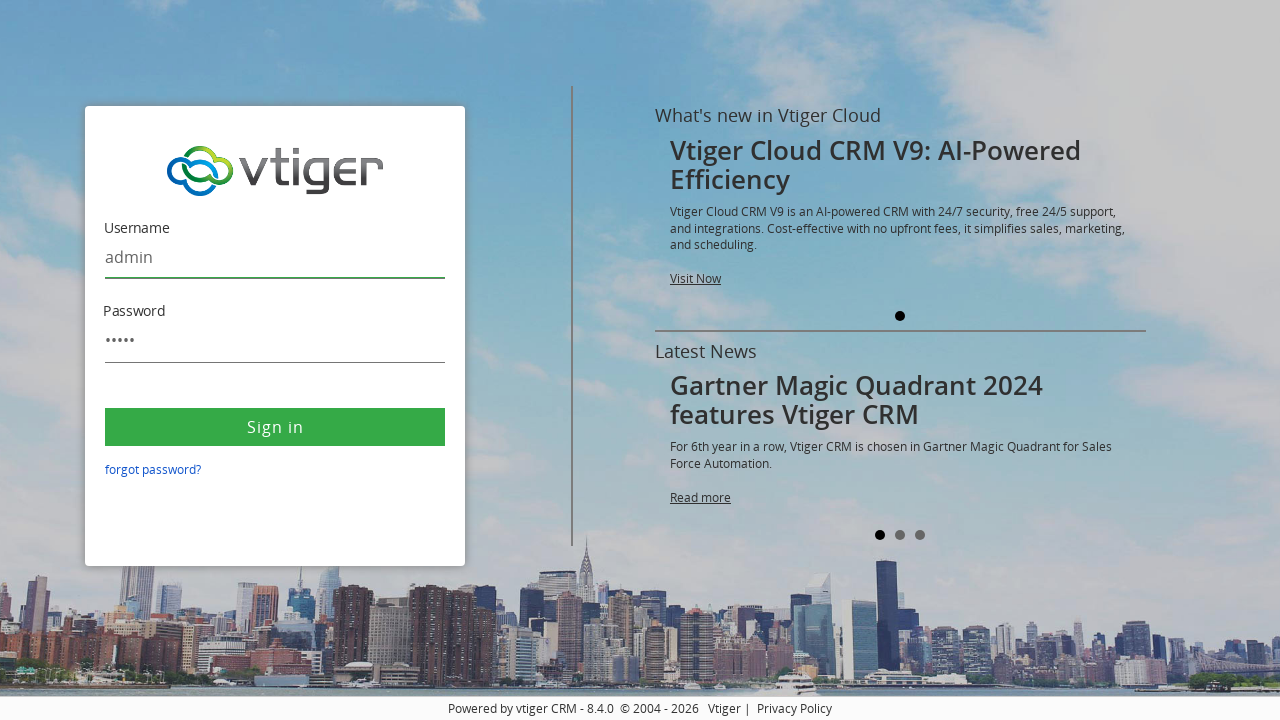

Waited for Vtiger CRM demo page to fully load (domcontentloaded)
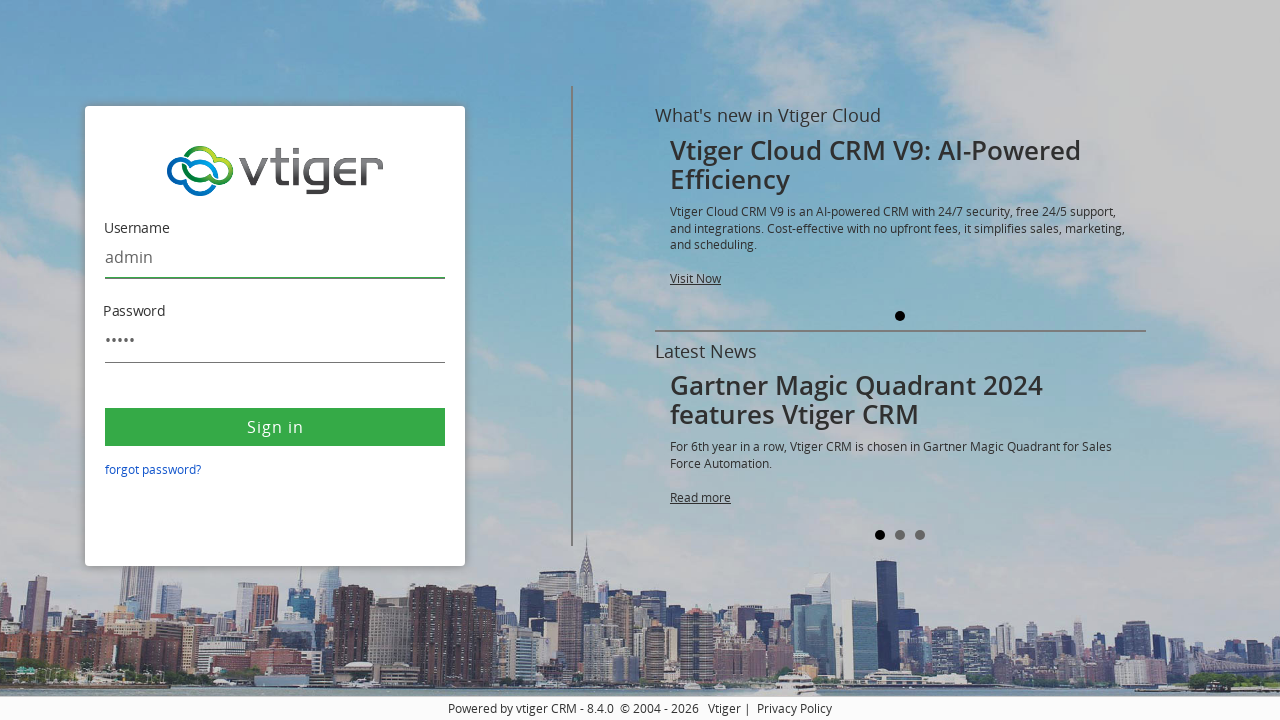

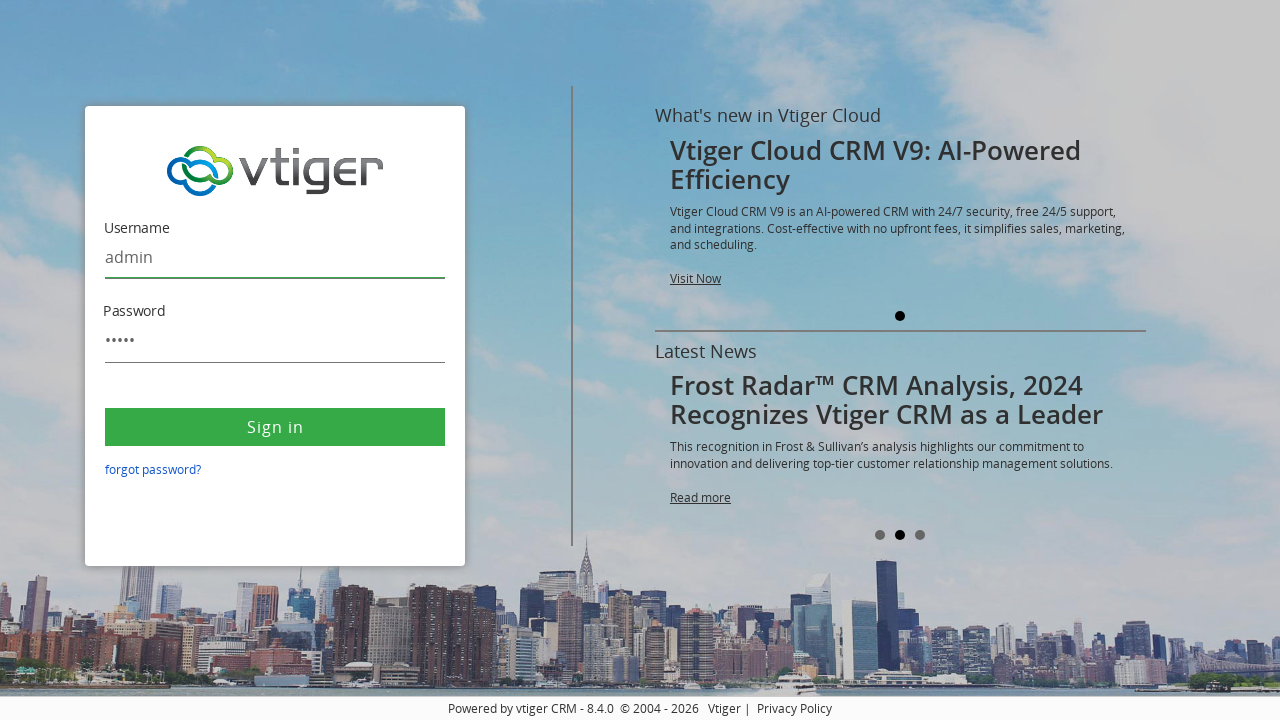